Tests that clicking All filter shows all todo items regardless of completion status

Starting URL: https://demo.playwright.dev/todomvc

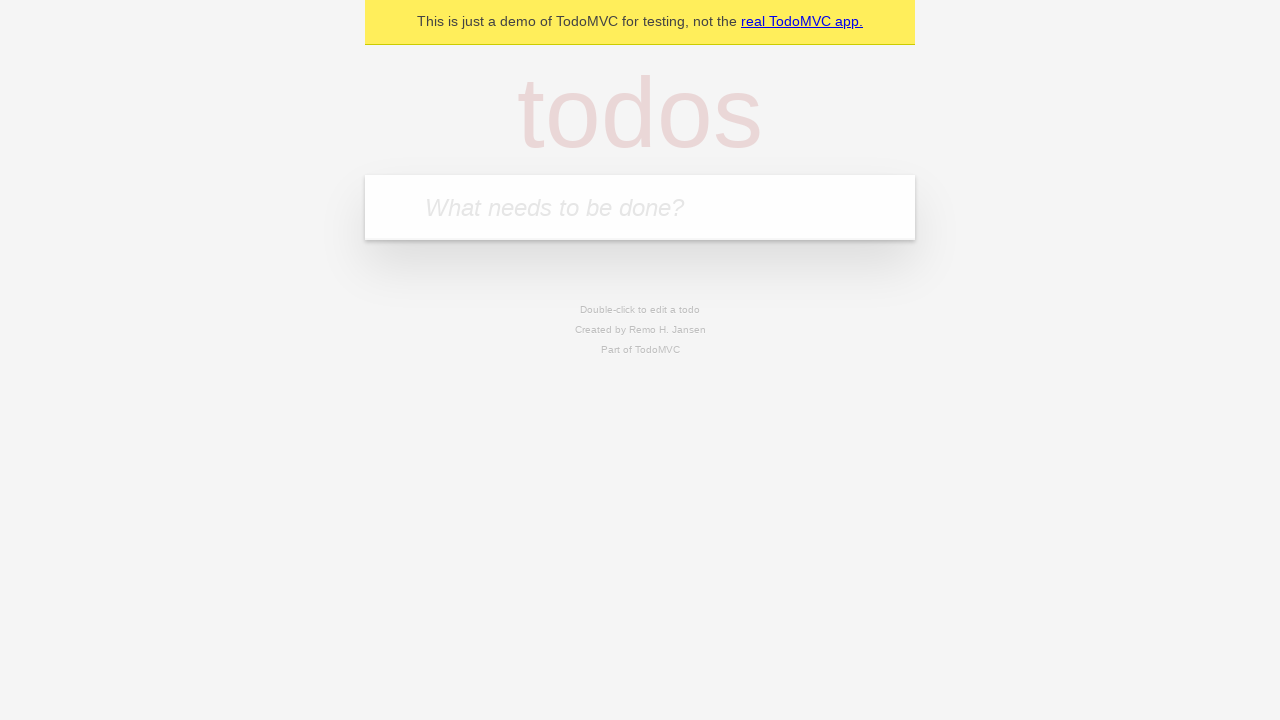

Filled todo input with 'buy some cheese' on internal:attr=[placeholder="What needs to be done?"i]
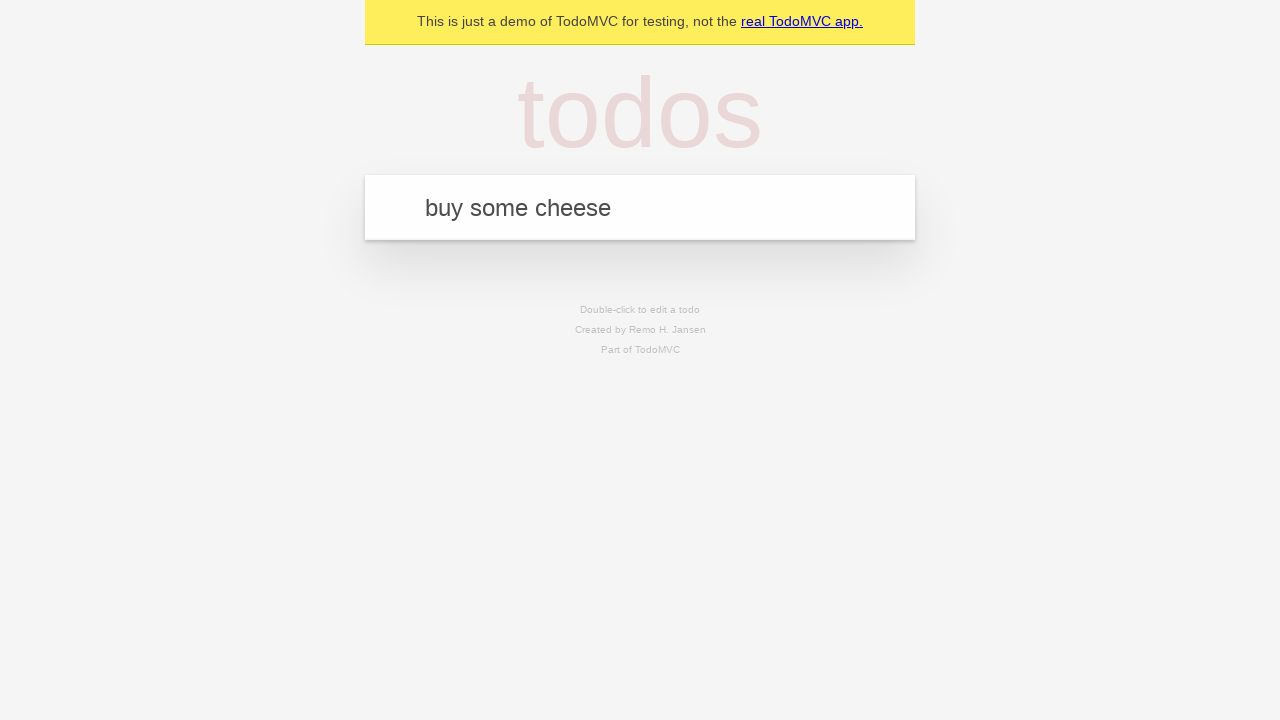

Pressed Enter to create first todo item on internal:attr=[placeholder="What needs to be done?"i]
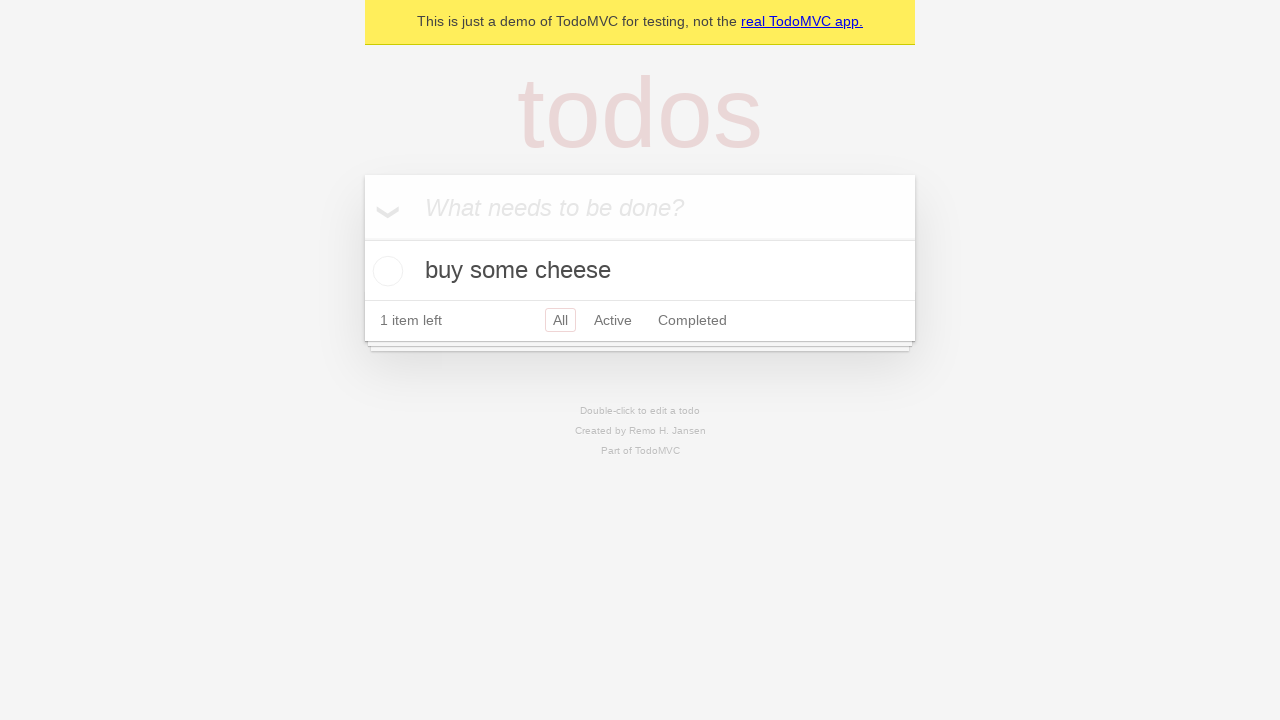

Filled todo input with 'feed the cat' on internal:attr=[placeholder="What needs to be done?"i]
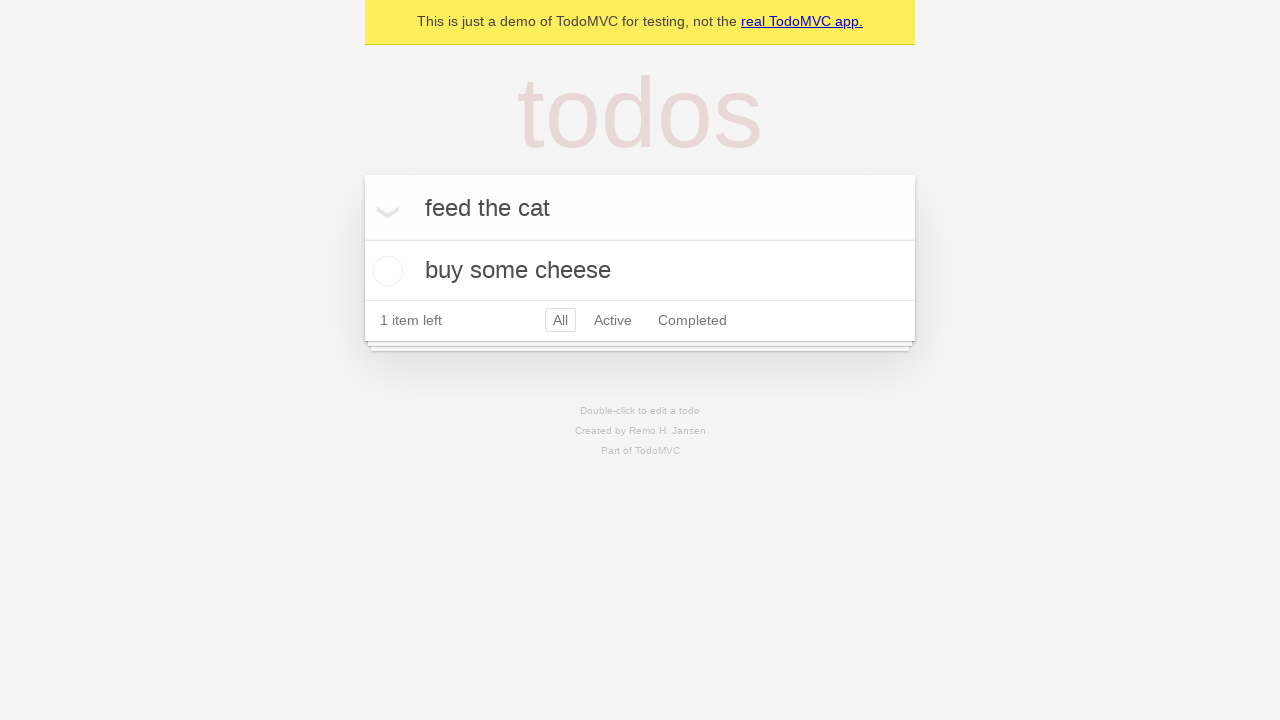

Pressed Enter to create second todo item on internal:attr=[placeholder="What needs to be done?"i]
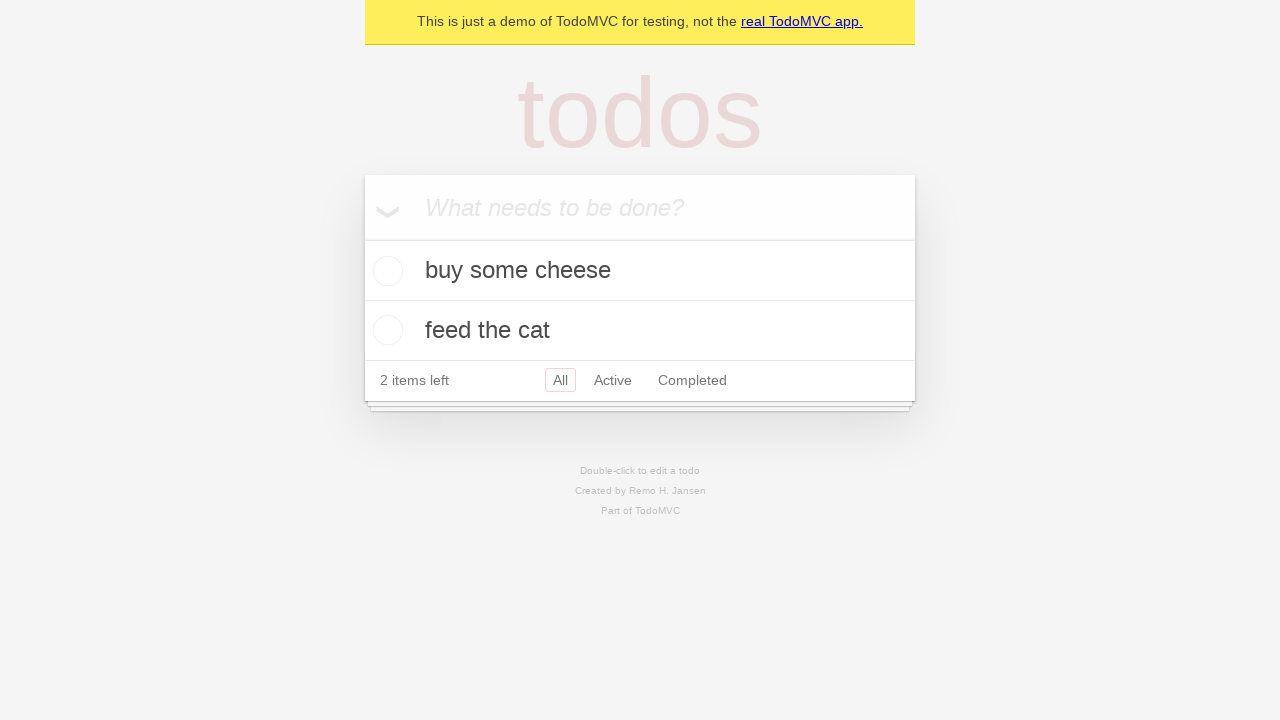

Filled todo input with 'book a doctors appointment' on internal:attr=[placeholder="What needs to be done?"i]
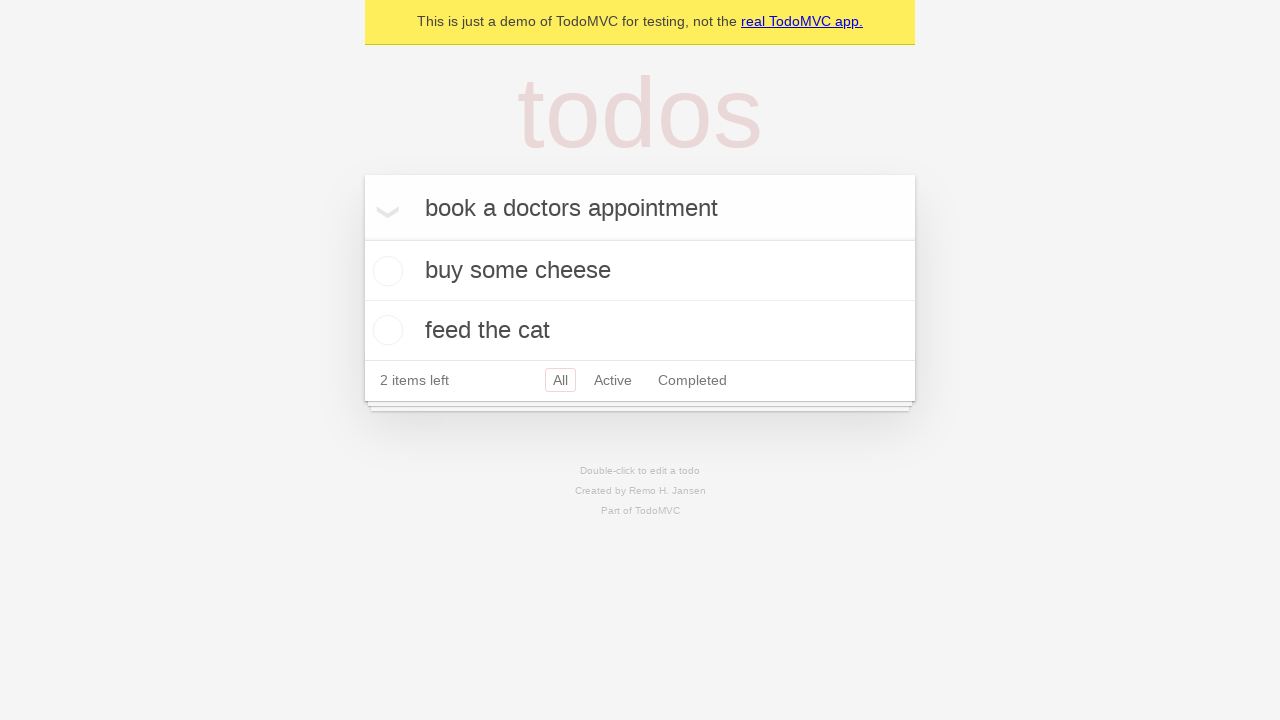

Pressed Enter to create third todo item on internal:attr=[placeholder="What needs to be done?"i]
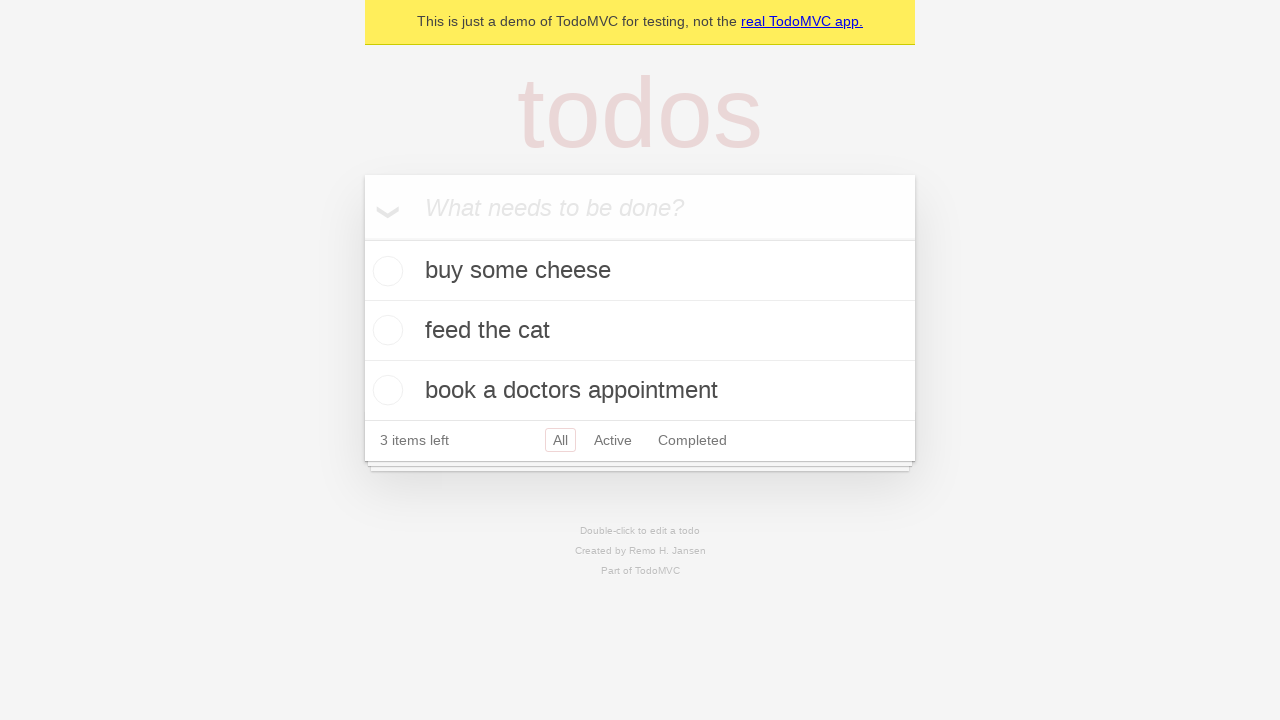

Waited for all three todo items to be created
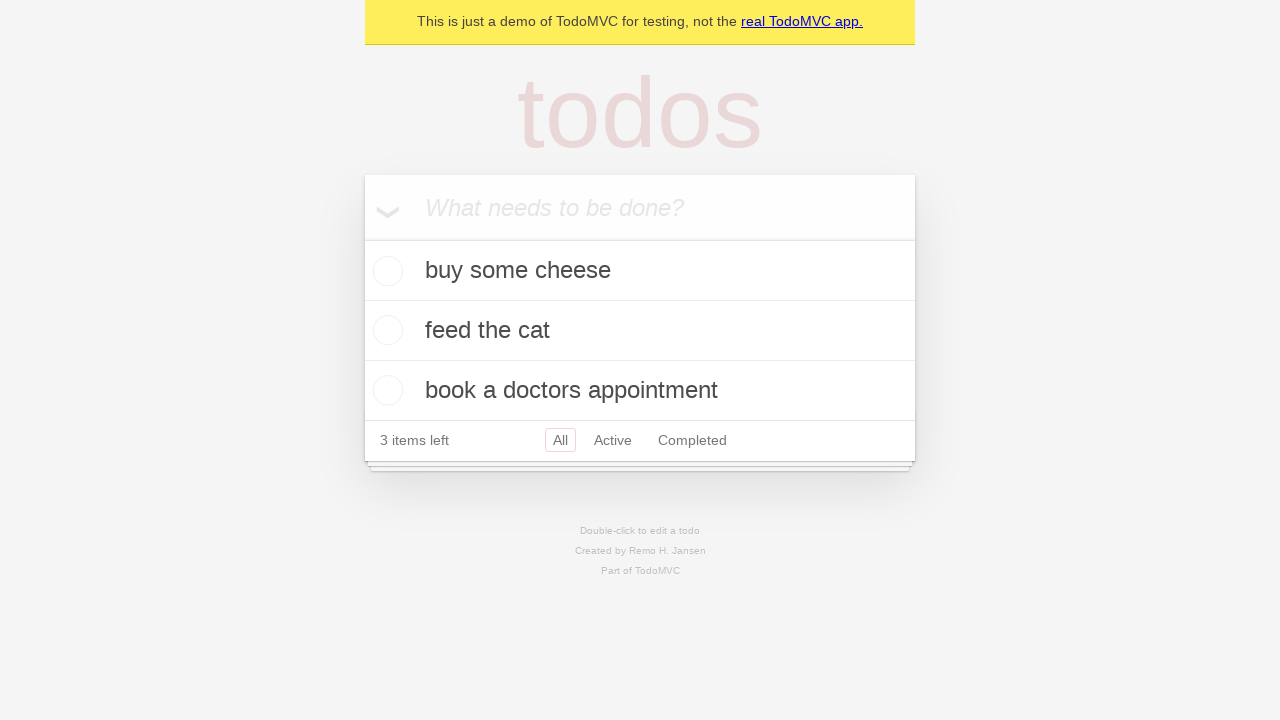

Checked the second todo item checkbox at (385, 330) on internal:testid=[data-testid="todo-item"s] >> nth=1 >> internal:role=checkbox
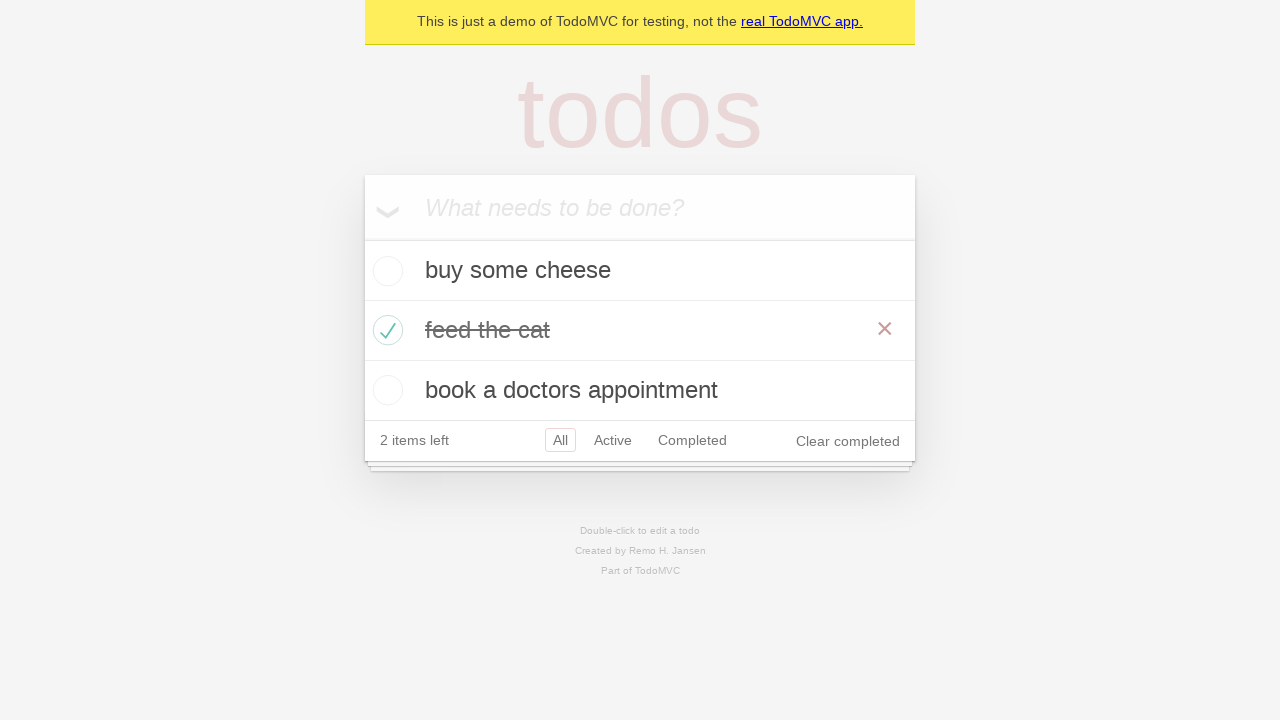

Clicked 'Active' filter to show only incomplete items at (613, 440) on internal:role=link[name="Active"i]
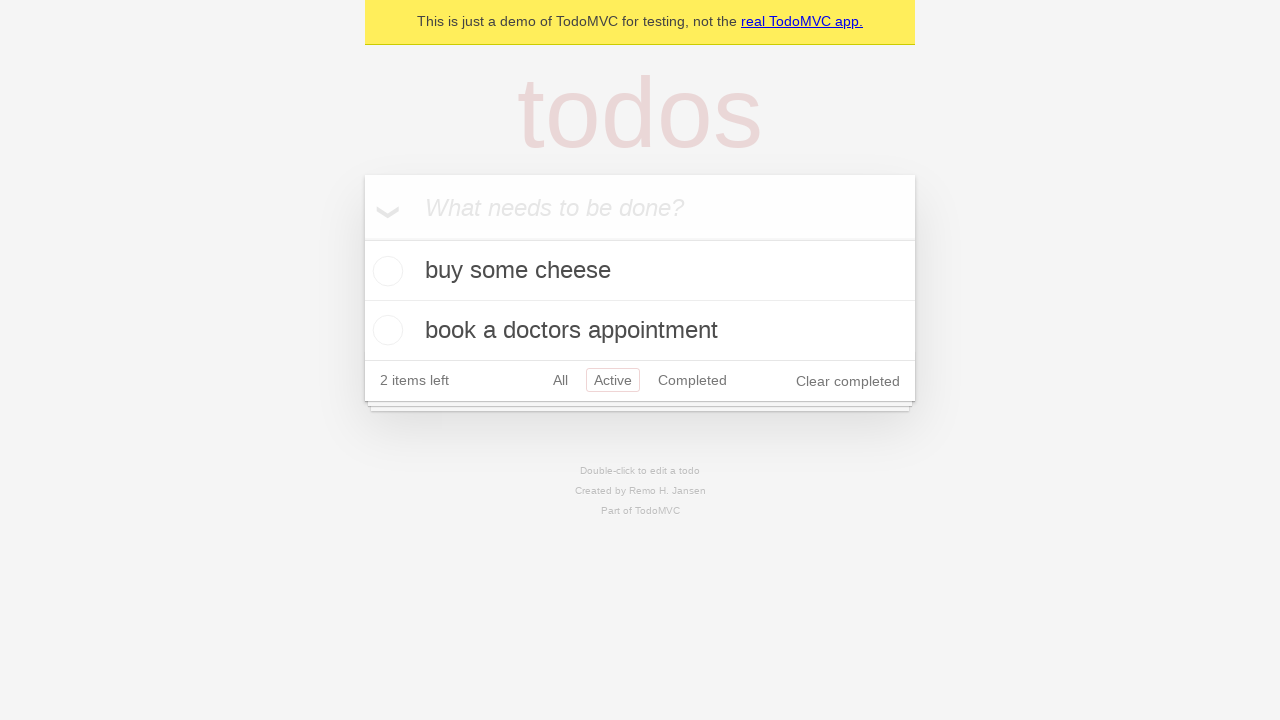

Clicked 'Completed' filter to show only completed items at (692, 380) on internal:role=link[name="Completed"i]
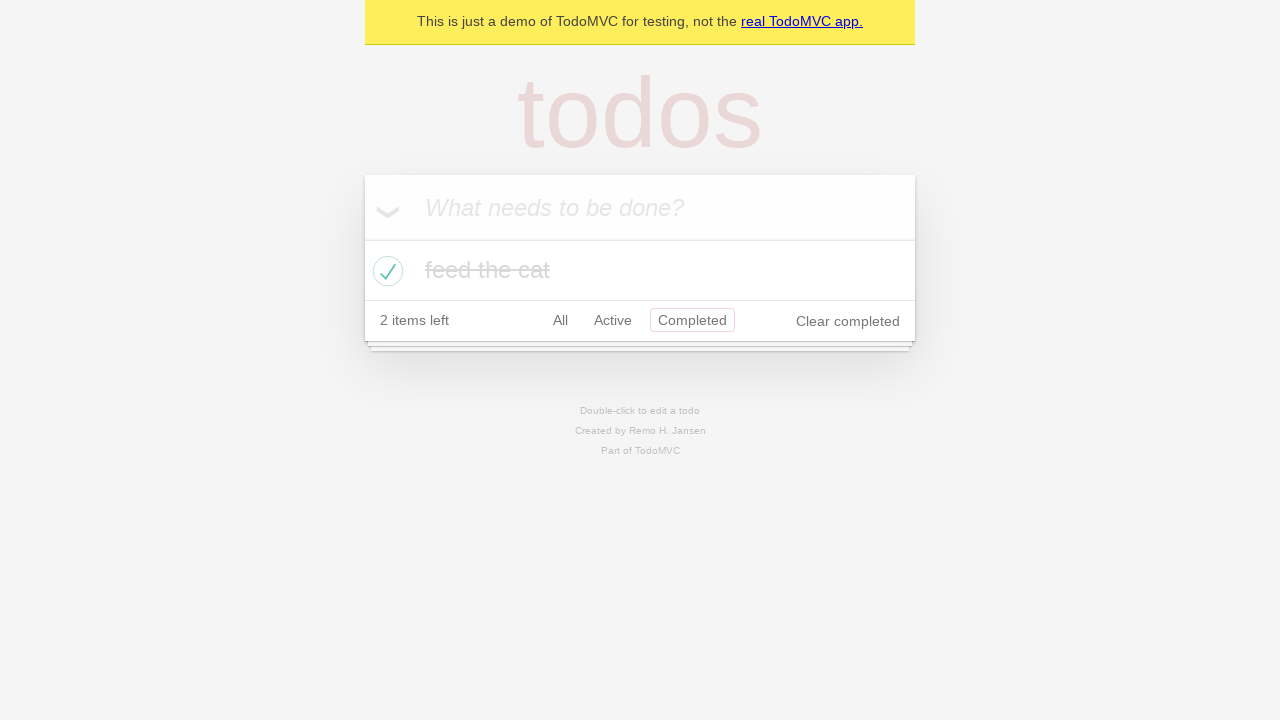

Clicked 'All' filter to display all todo items at (560, 320) on internal:role=link[name="All"i]
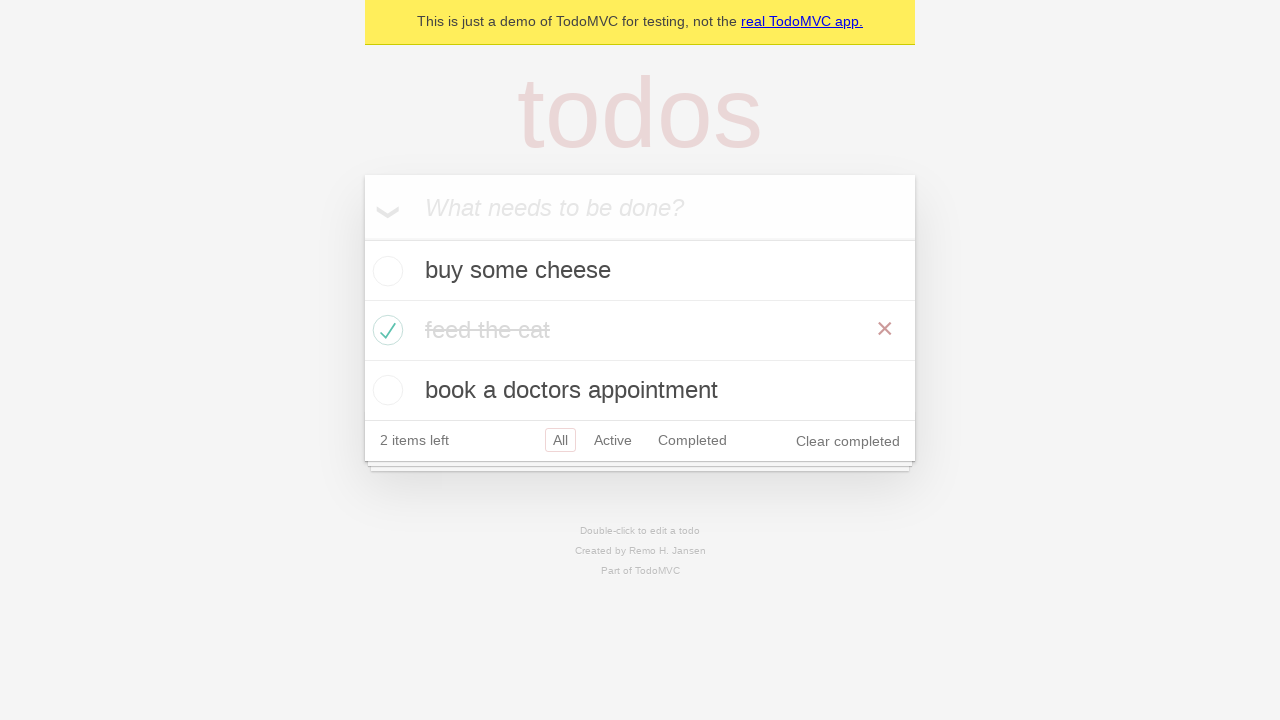

Verified all three todo items are displayed in 'All' view
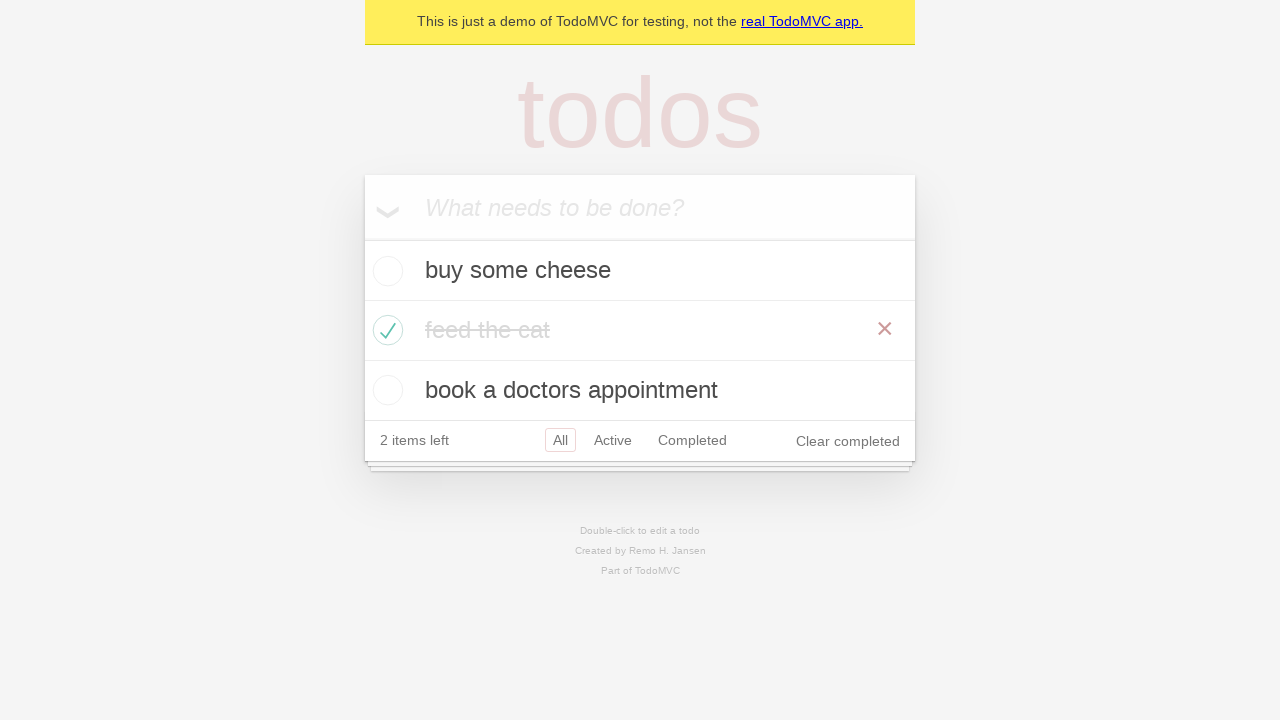

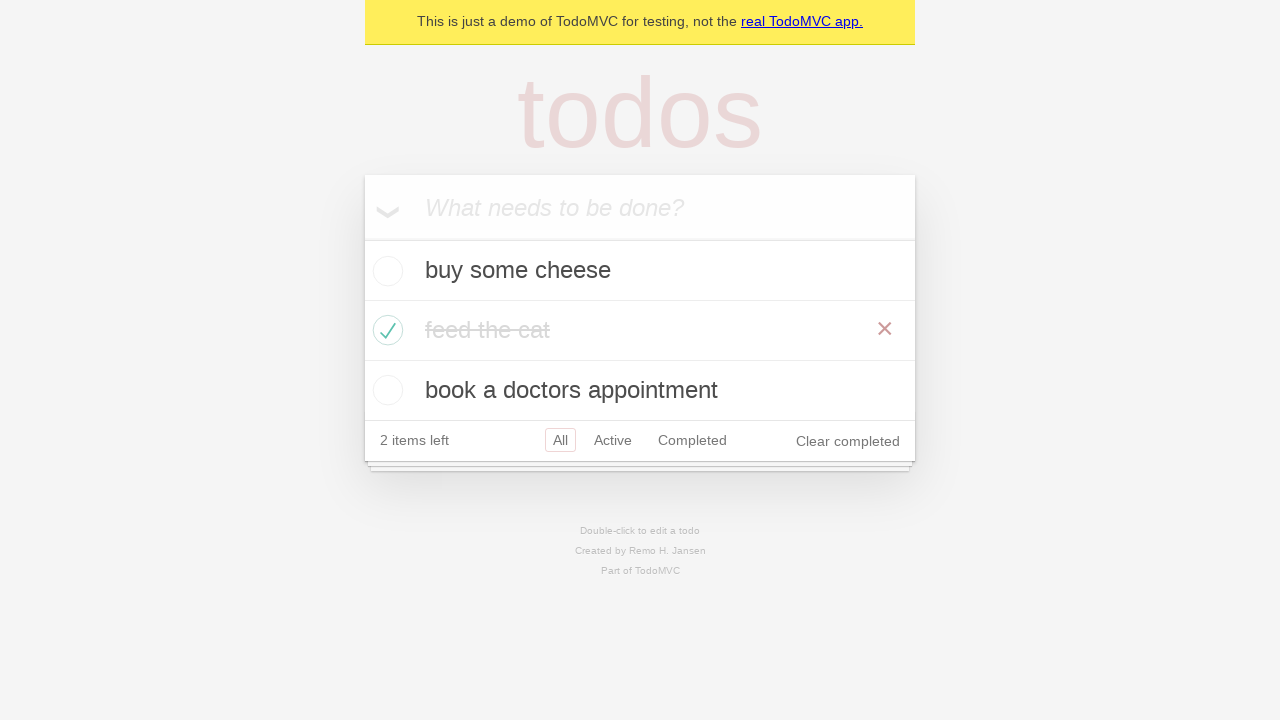